Tests a simple form by filling in first name, last name, city, and country fields using different element locator strategies, then submits the form

Starting URL: http://suninjuly.github.io/simple_form_find_task.html

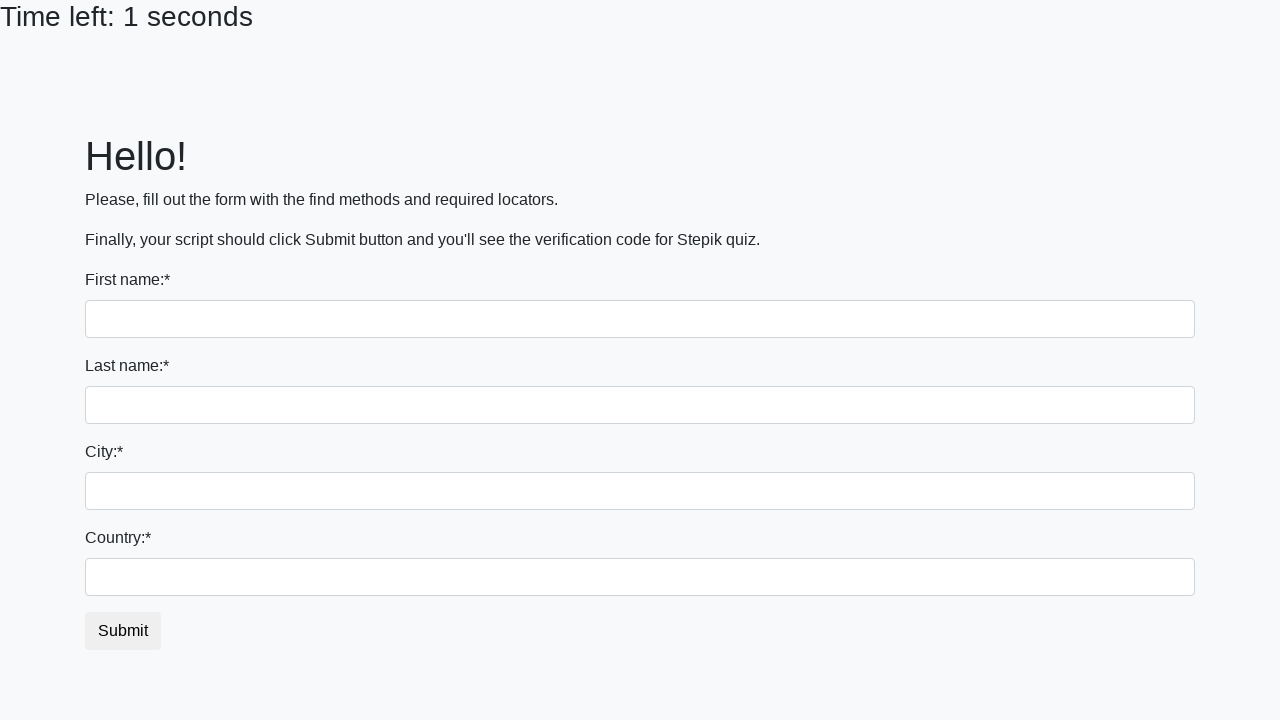

Filled first name field with 'Ivan' on input >> nth=0
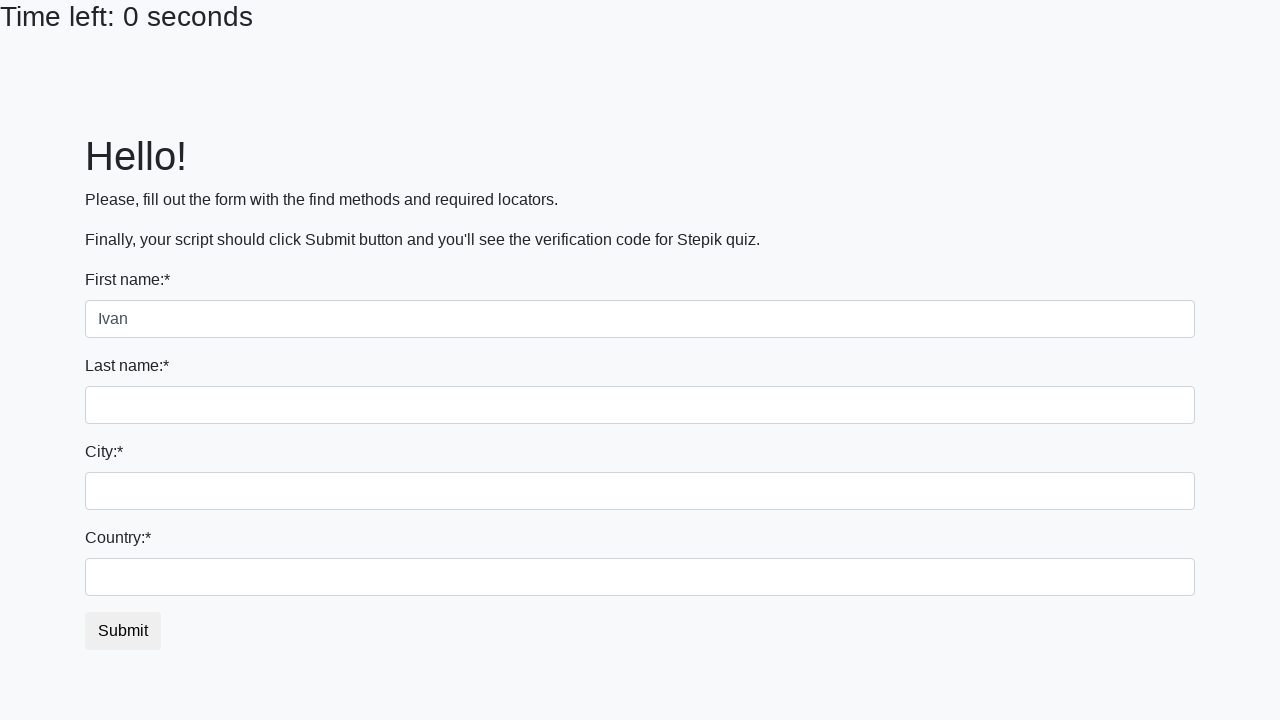

Filled last name field with 'Petrov' on input[name='last_name']
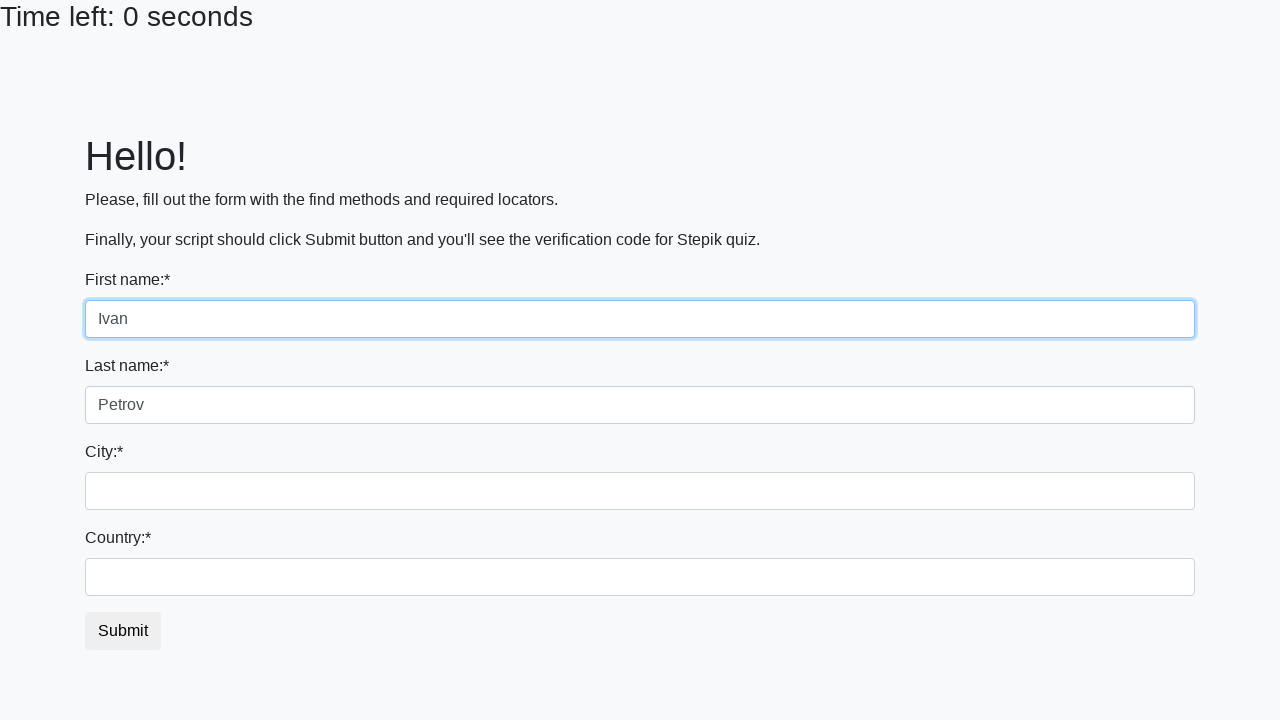

Filled city field with 'Smolensk' on .city
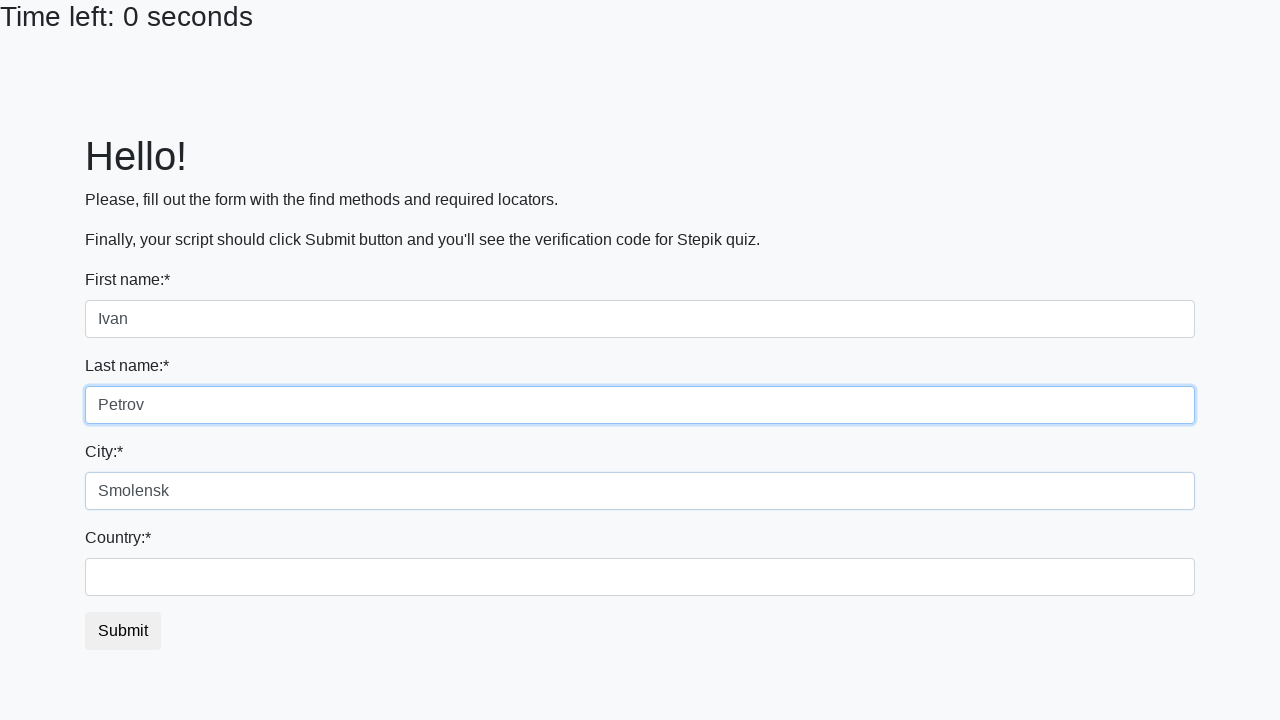

Filled country field with 'Russia' on #country
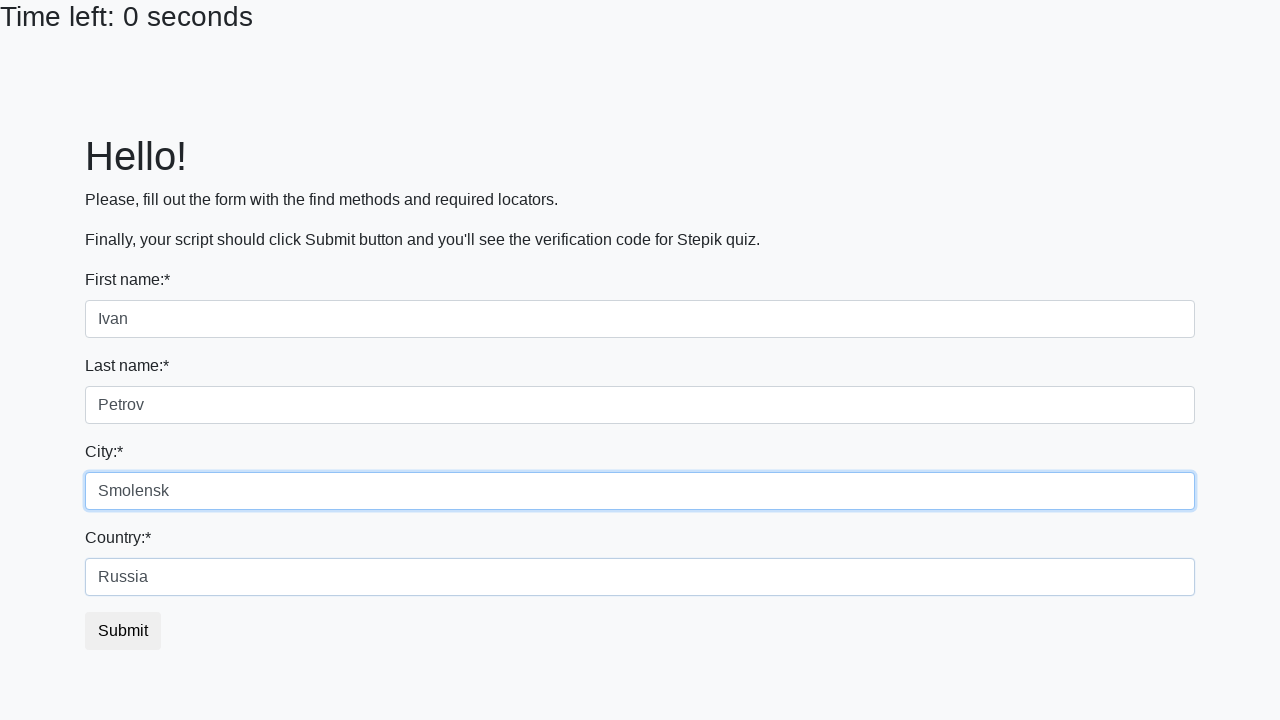

Clicked submit button to submit form at (123, 631) on button.btn
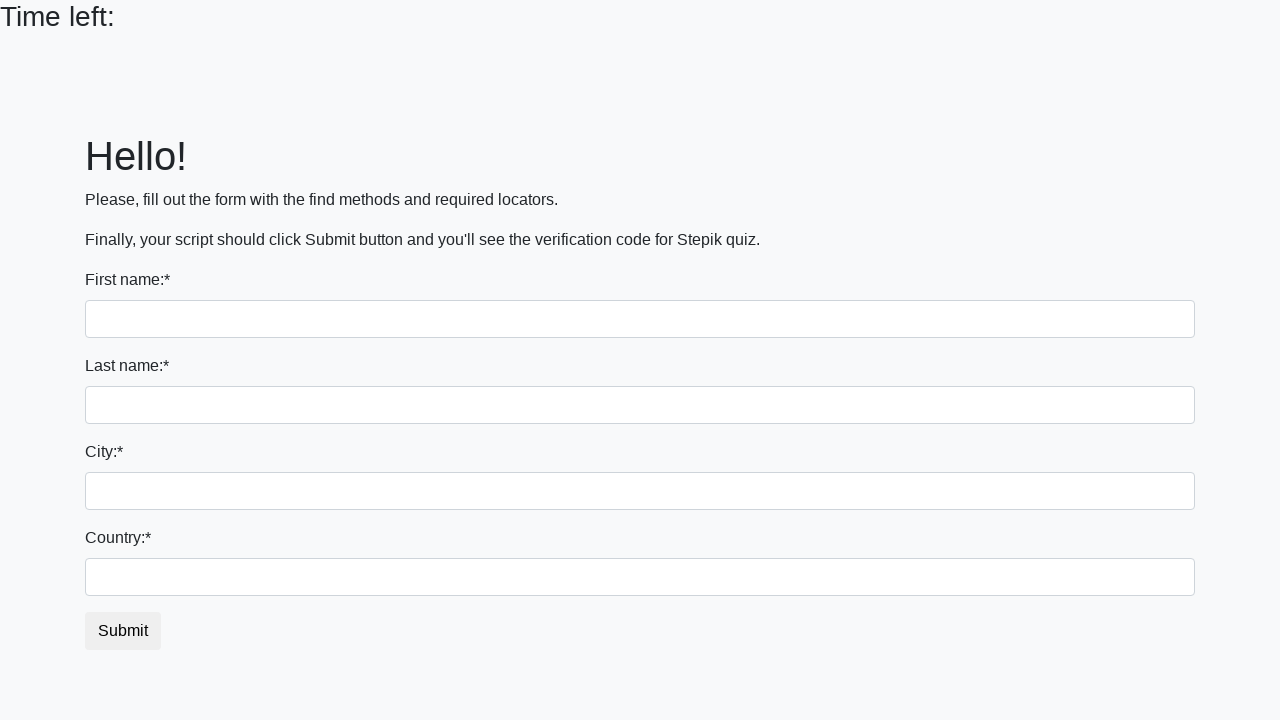

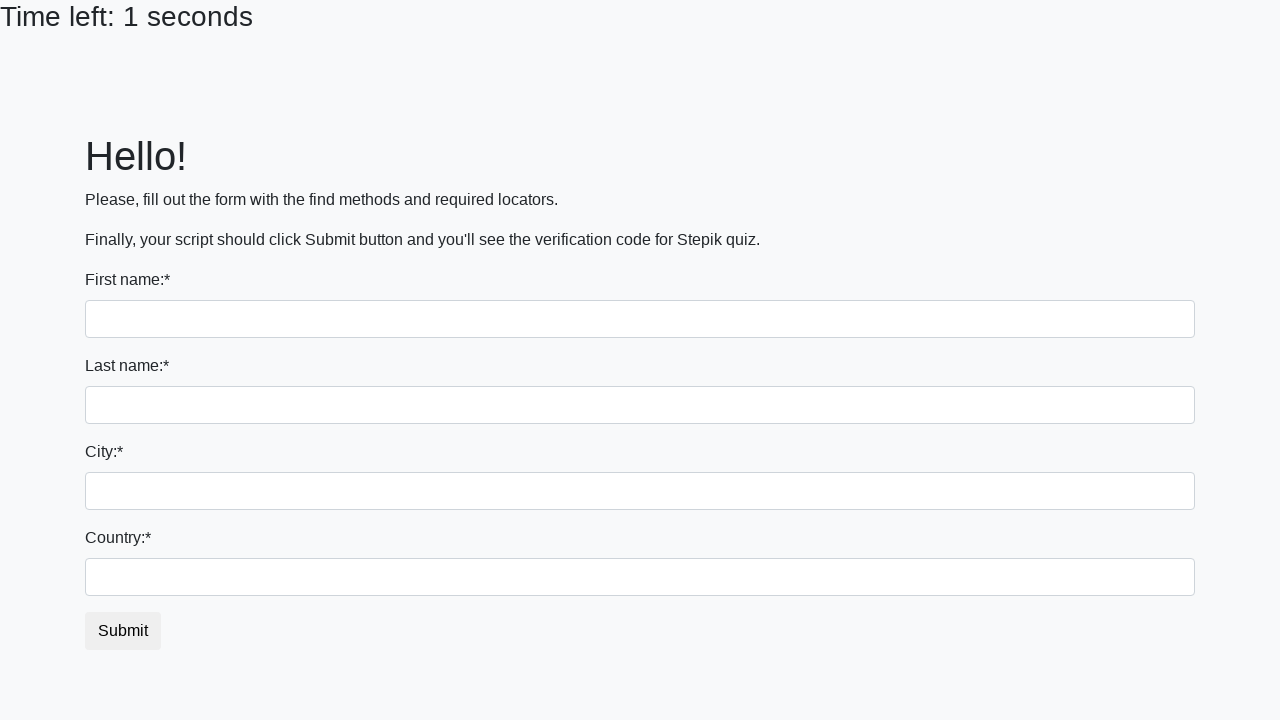